Tests dynamic control interactions by selecting a checkbox, clicking the remove button to remove it, and waiting for the removal to complete.

Starting URL: https://the-internet.herokuapp.com/dynamic_controls

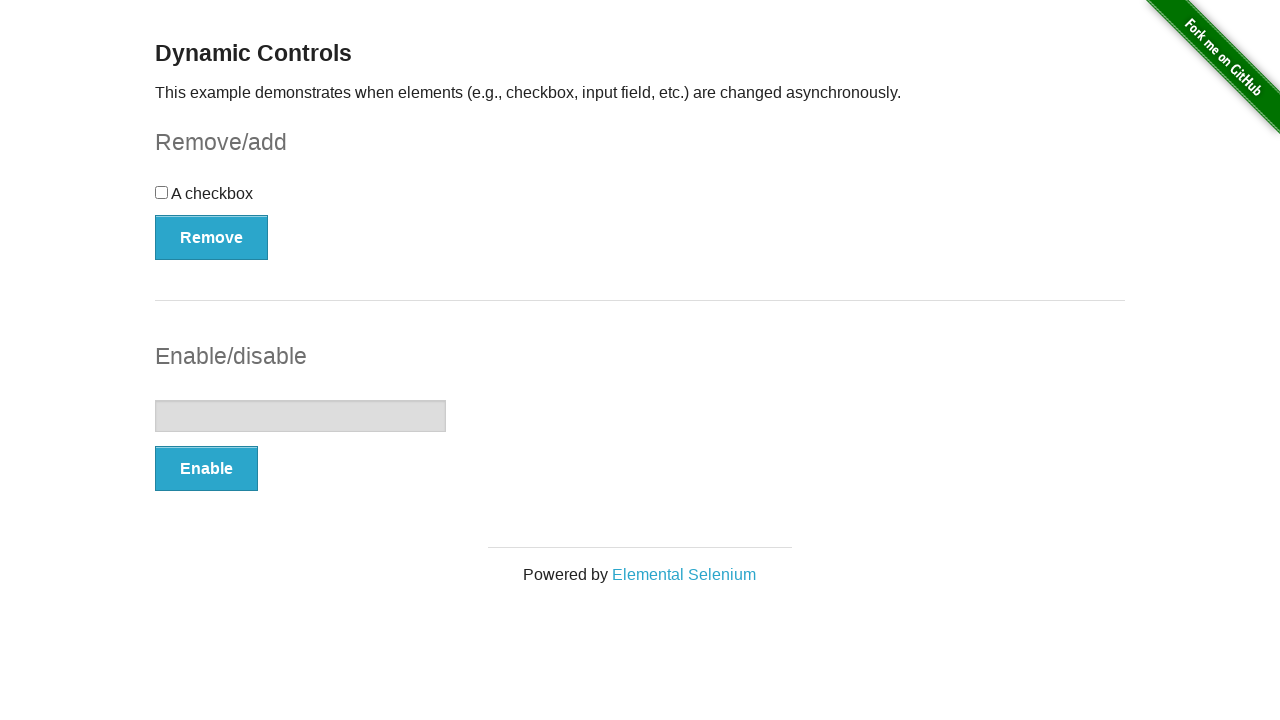

Clicked checkbox to select it at (162, 192) on input[type='checkbox']
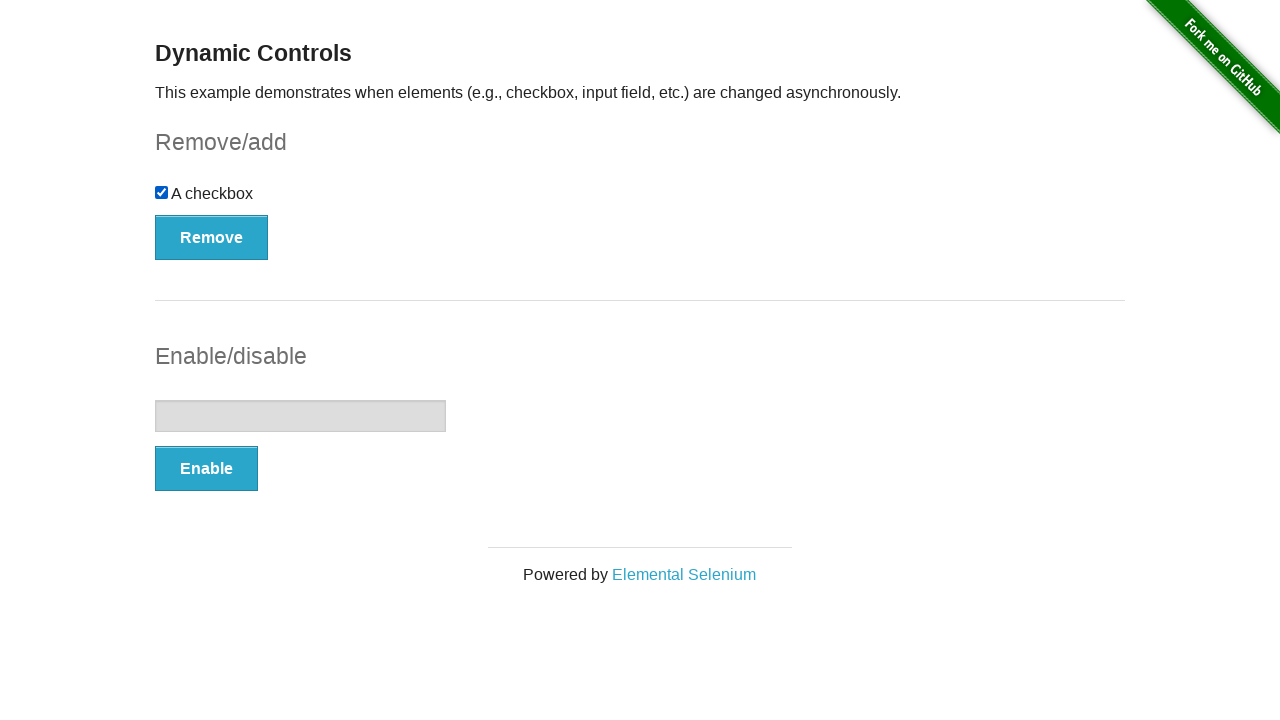

Clicked Remove button to remove the checkbox at (212, 237) on button:text('Remove')
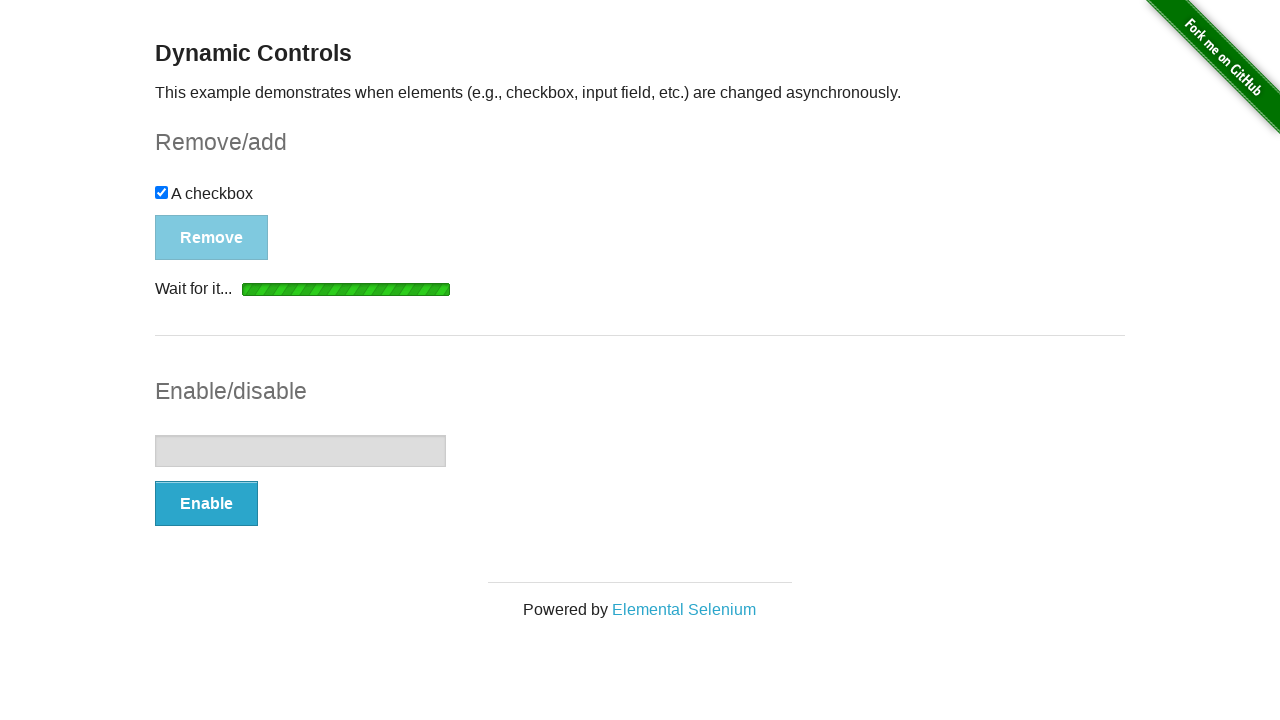

Verified checkbox removal completed - 'It's gone!' message appeared
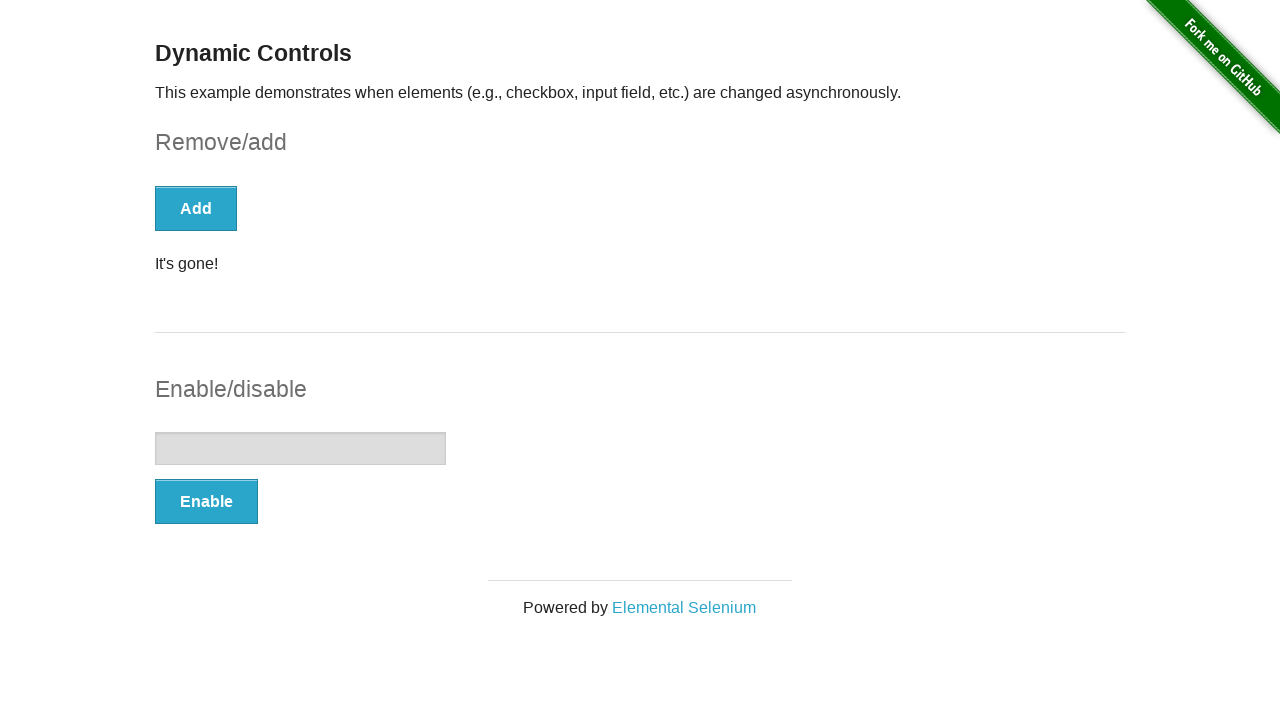

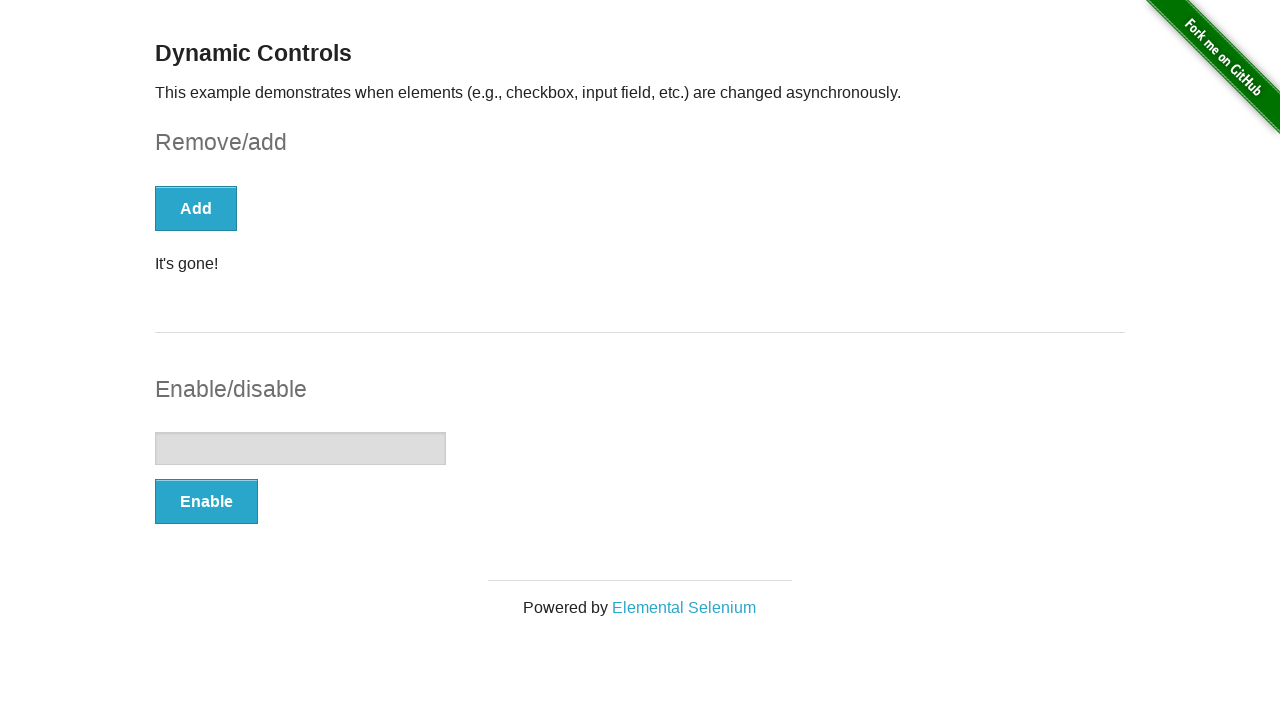